Tests dynamic content loading by clicking a Start button and waiting for "Hello World!" text to appear

Starting URL: https://the-internet.herokuapp.com/dynamic_loading/2

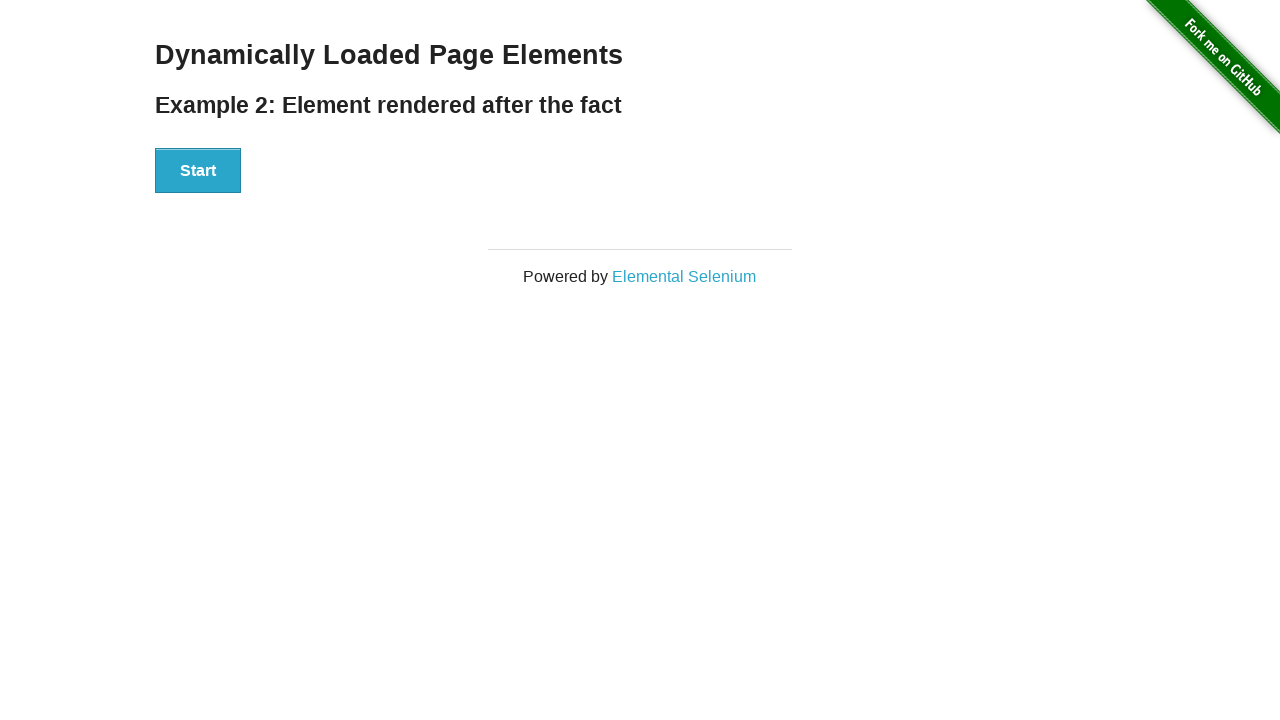

Clicked Start button to trigger dynamic content loading at (198, 171) on div[id='start'] button
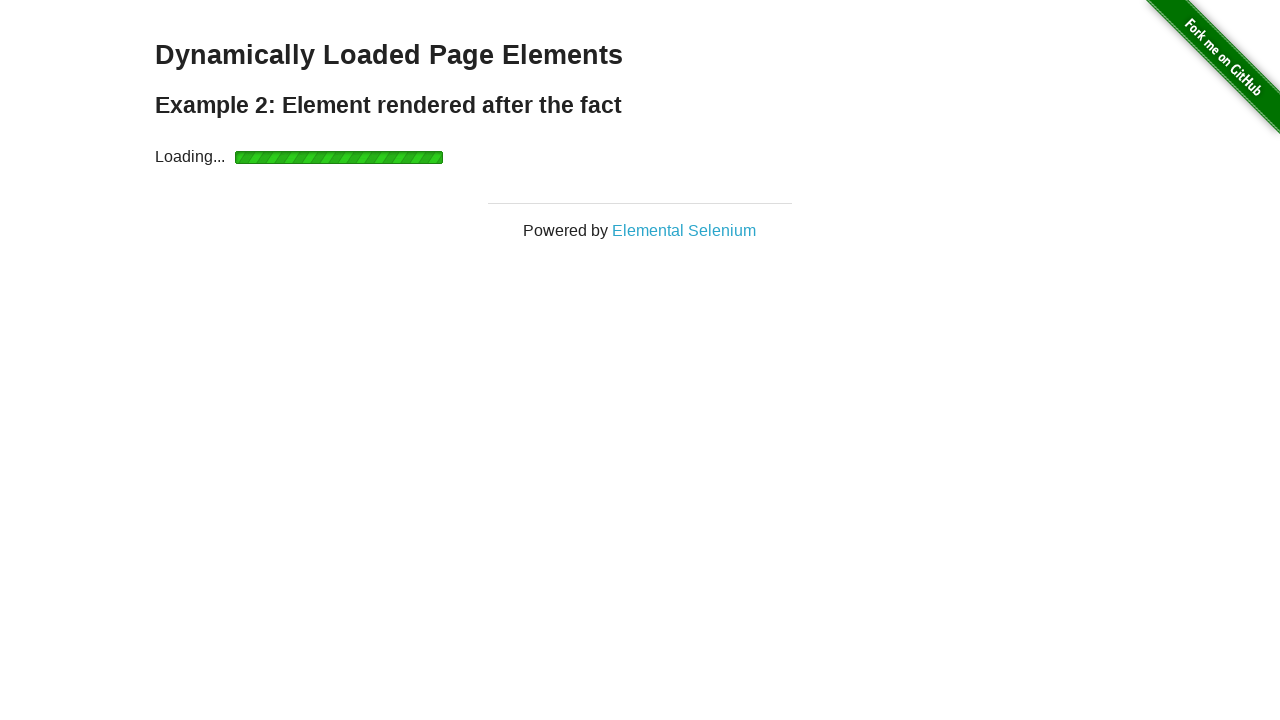

Waited for 'Hello World!' text to appear in finish div
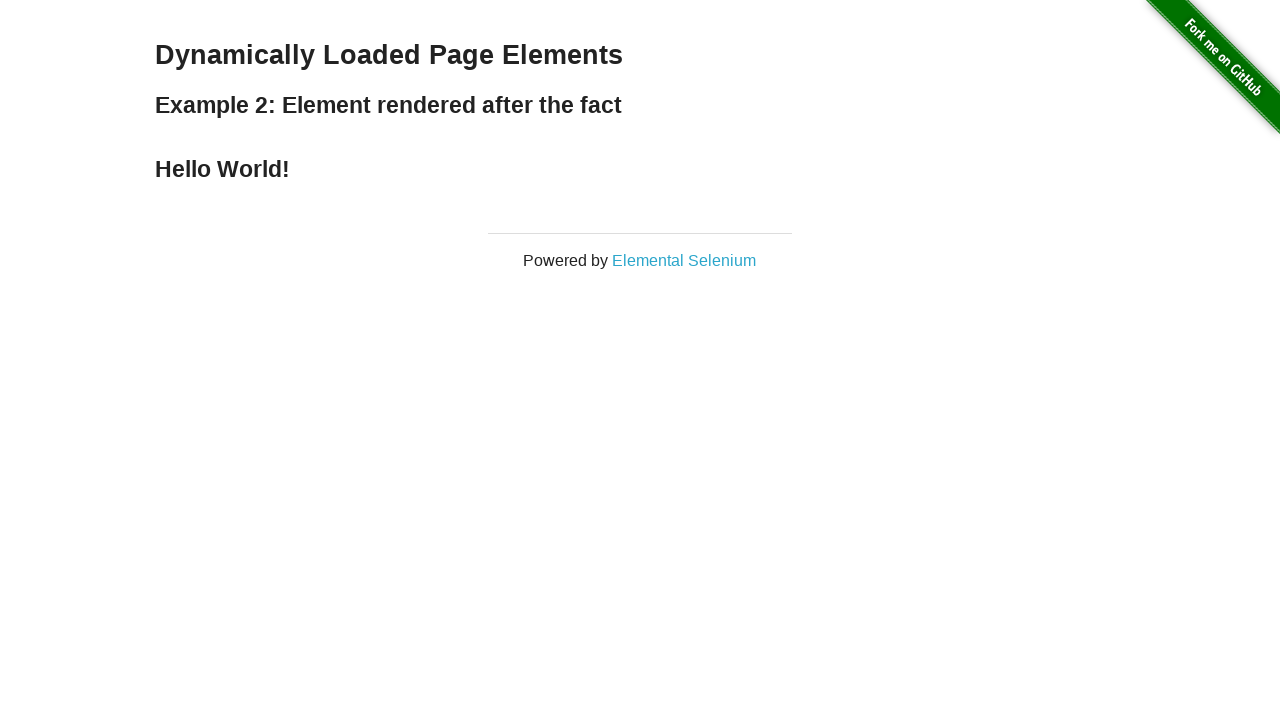

Verified that finish div contains 'Hello World!' text
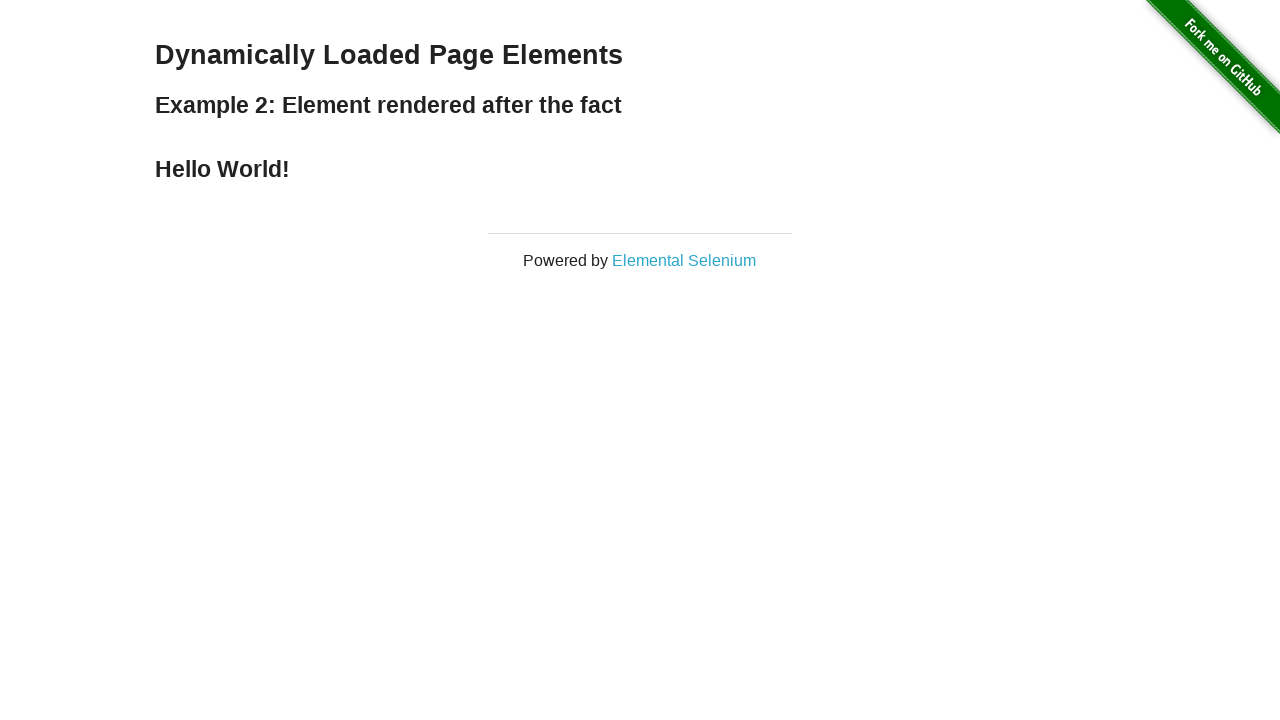

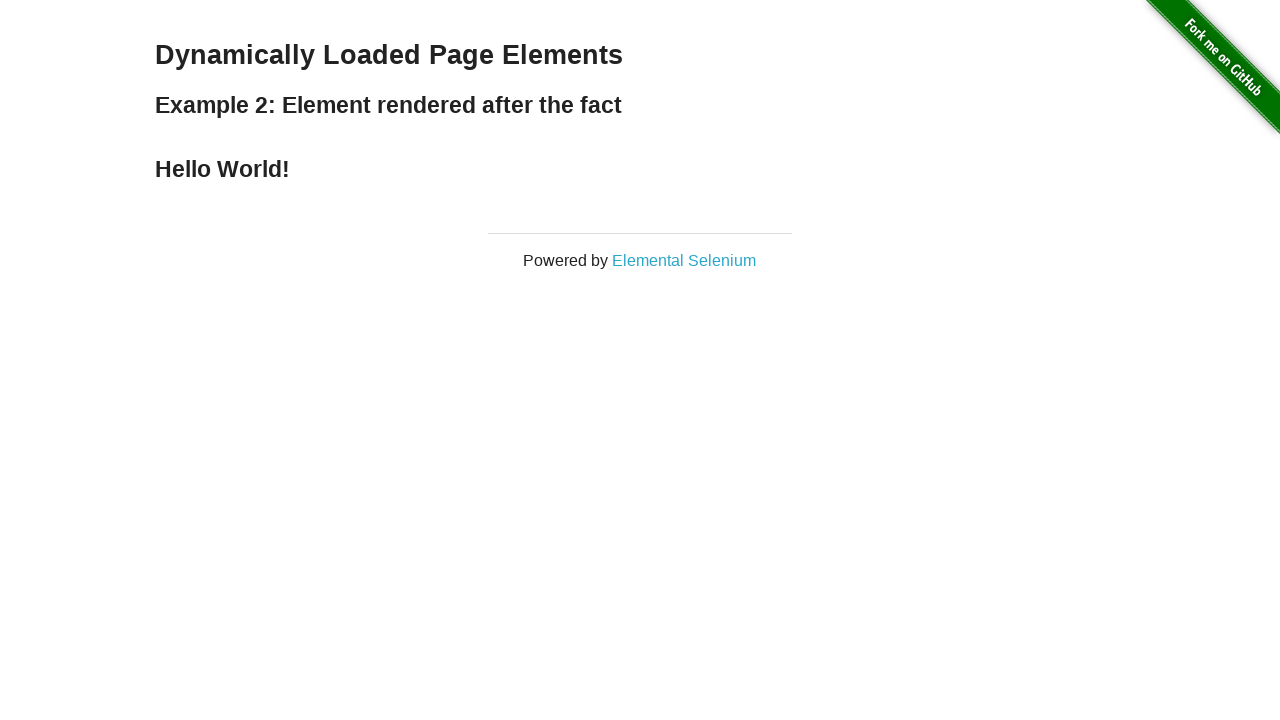